Tests window handling functionality by clicking a button that opens a new window, then switches browser context to the newly opened child window.

Starting URL: https://rahulshettyacademy.com/AutomationPractice/

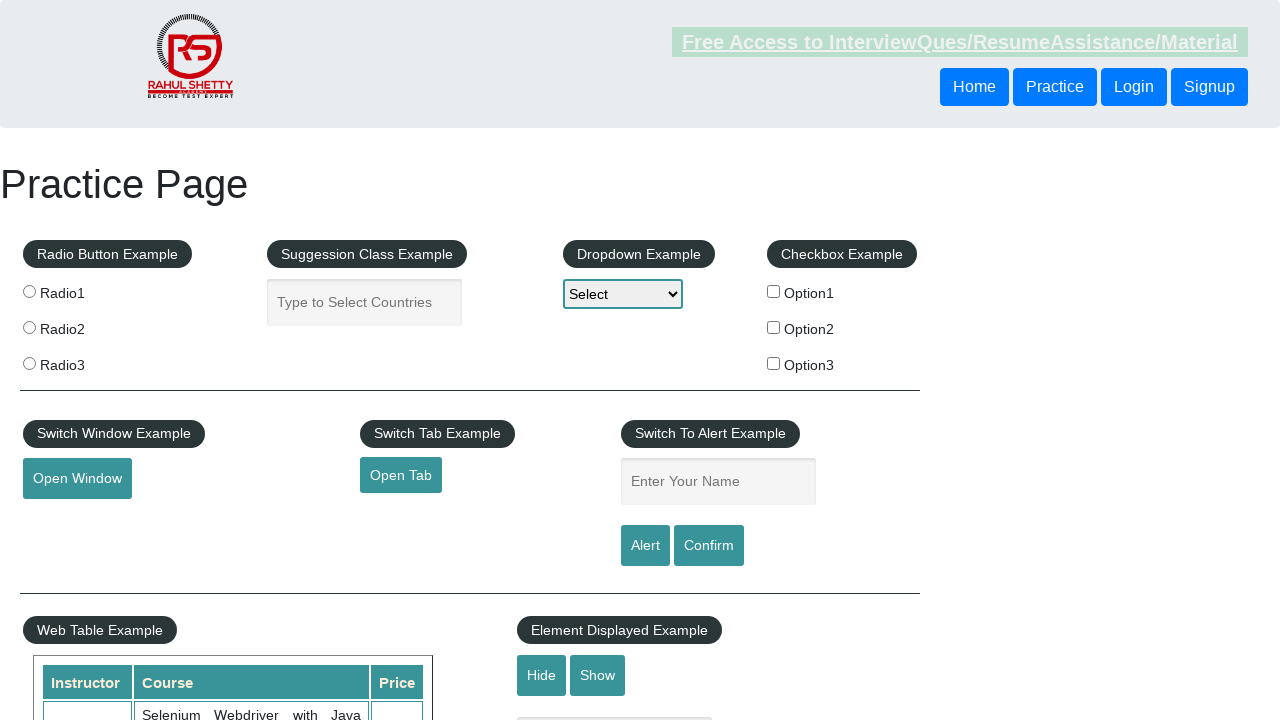

Clicked 'Open Window' button to open a new window at (77, 479) on button#openwindow
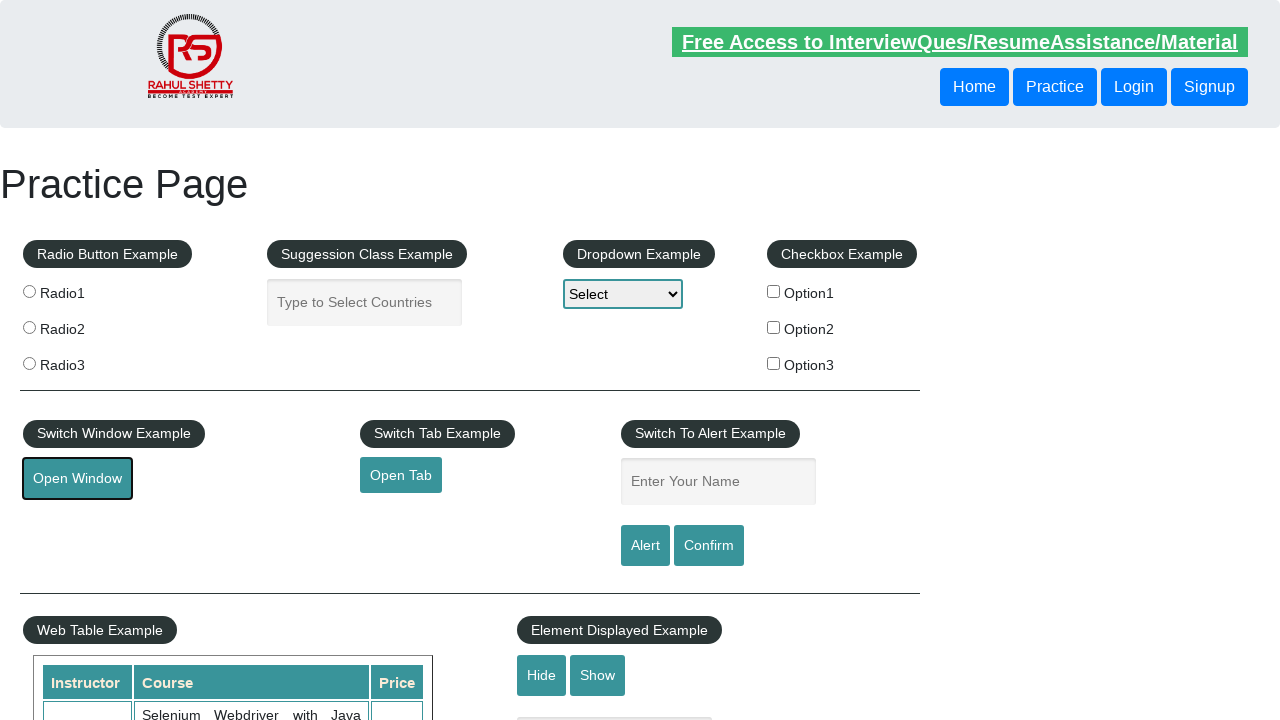

New window/tab opened and event captured
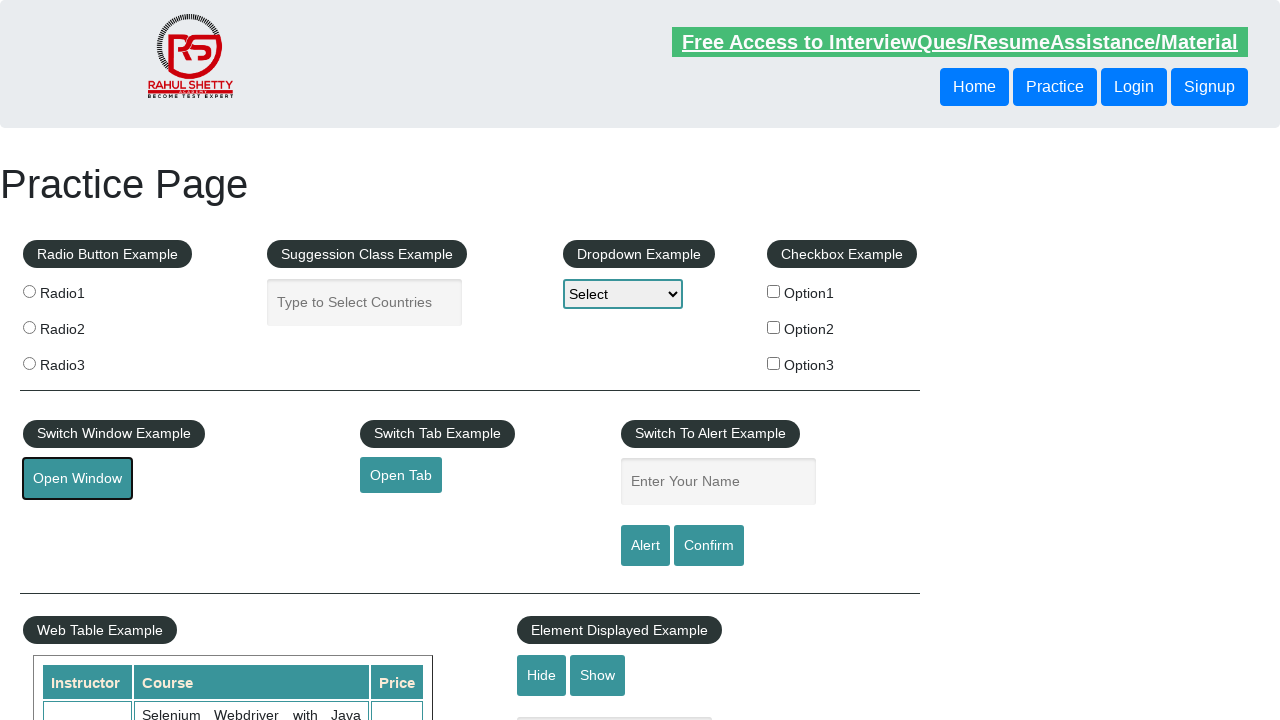

Retrieved all pages from the browser context
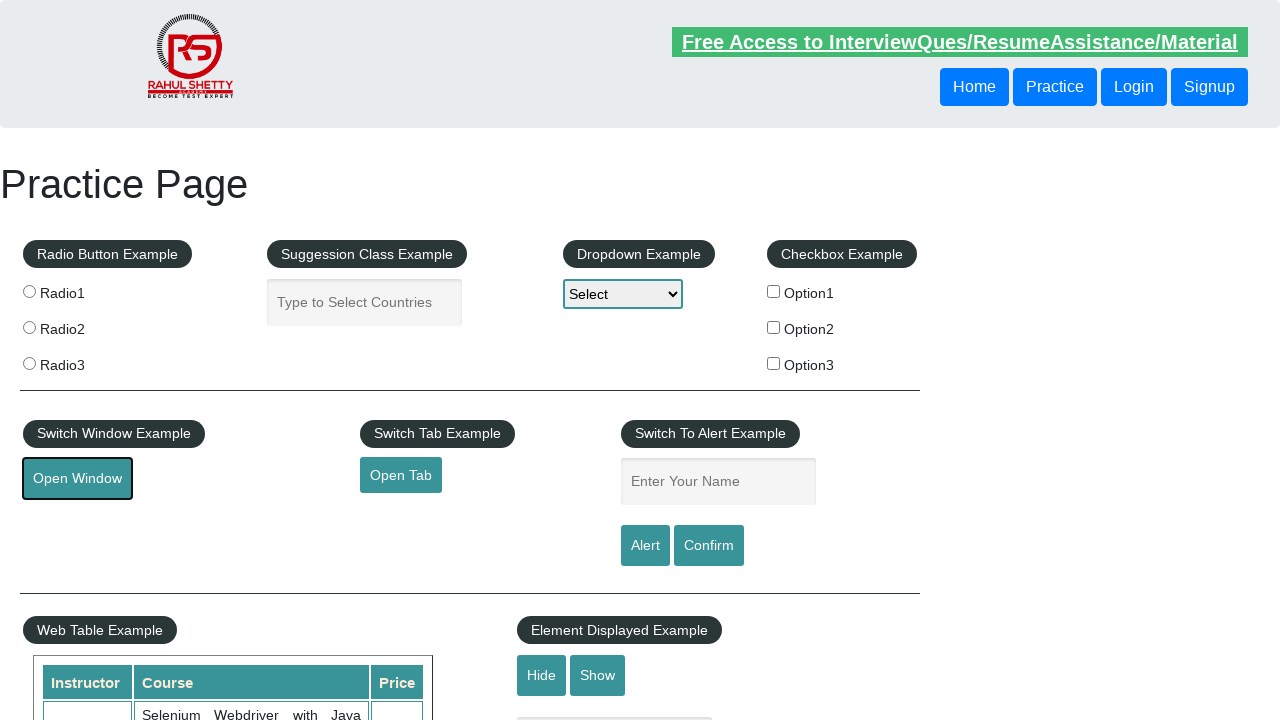

Switched to the newly opened child window (page index 1)
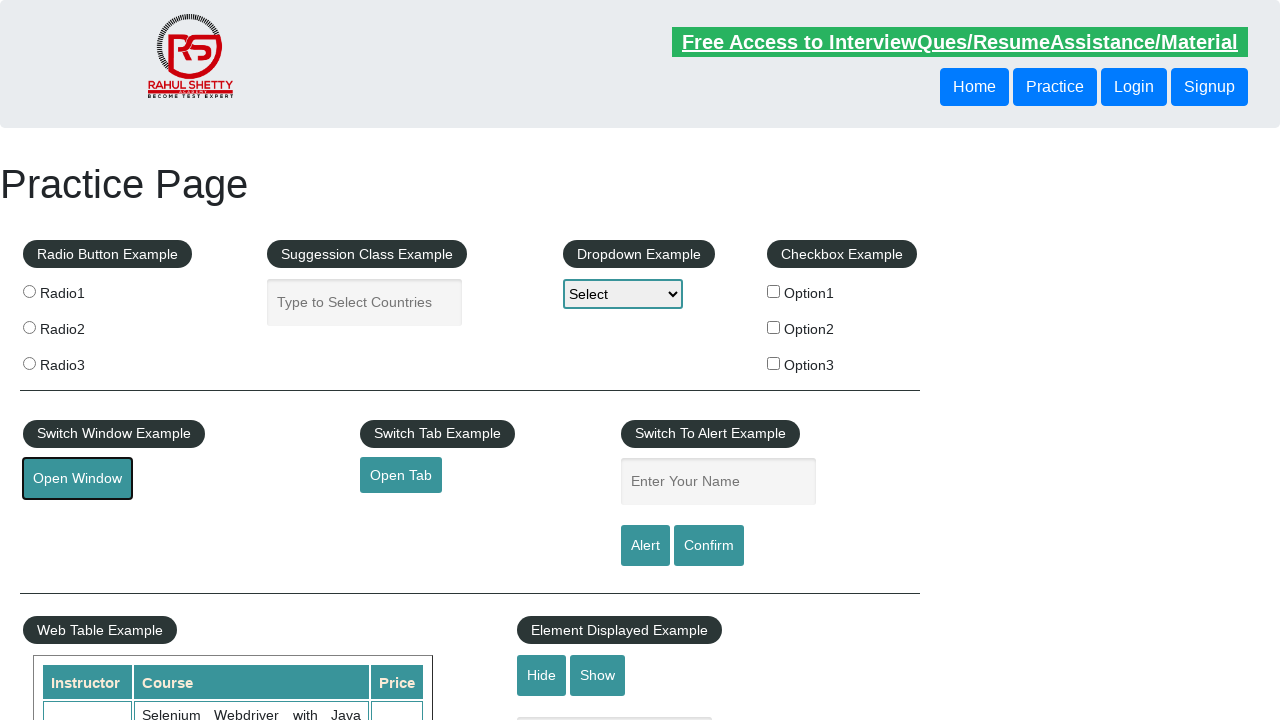

Child page finished loading (domcontentloaded state reached)
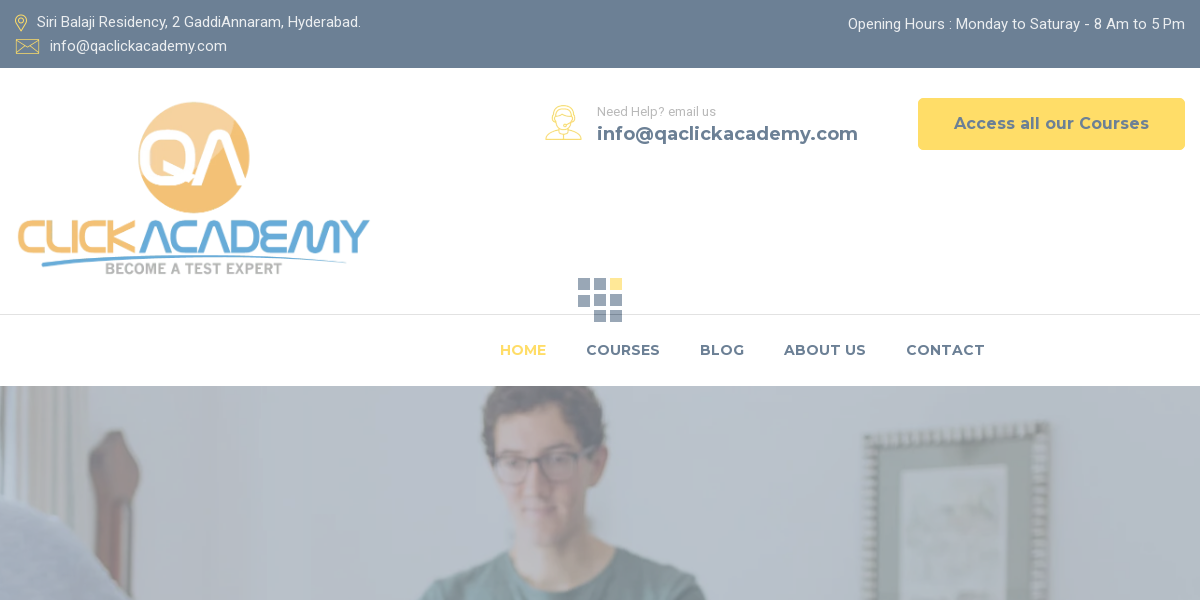

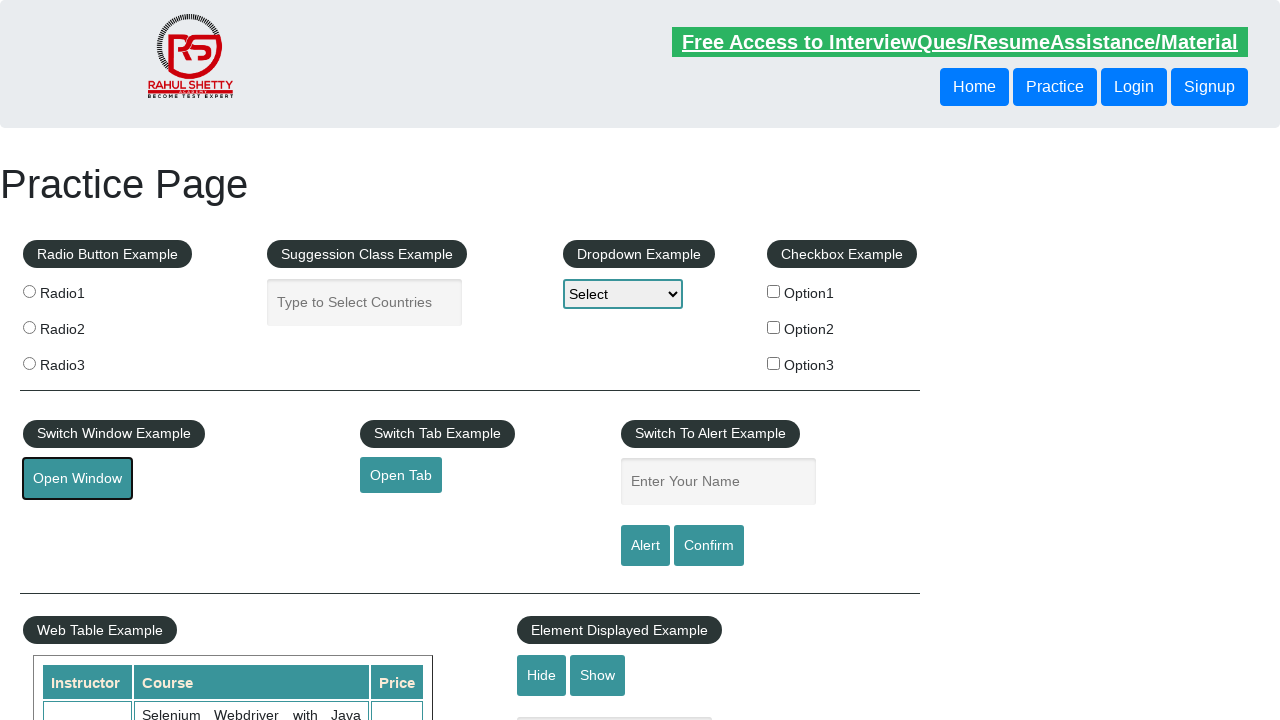